Tests form interactions on a practice Angular page by checking a checkbox, selecting gender, clicking a radio button, filling a password field, submitting the form, then navigating to the Shop page and adding a Nokia product to cart.

Starting URL: https://rahulshettyacademy.com/angularpractice/

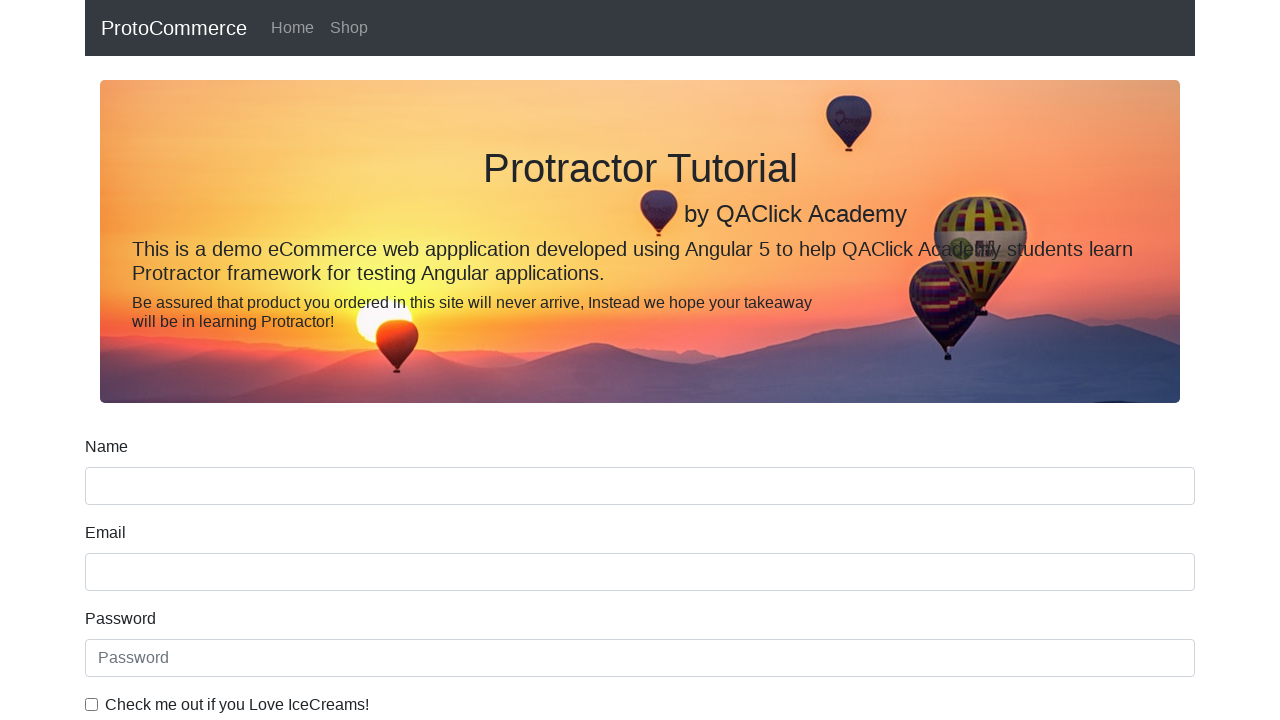

Checked the checkbox with label containing 'Check' at (92, 704) on internal:label="Check"i
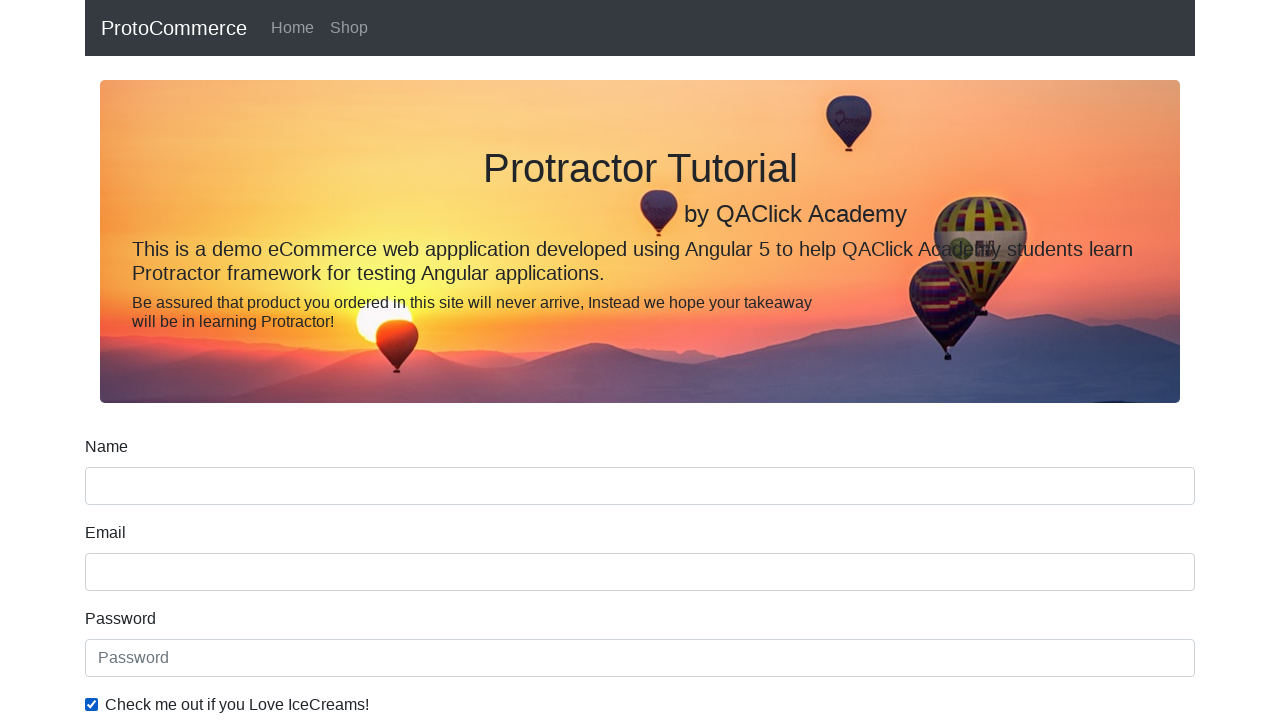

Selected 'Male' from Gender dropdown on internal:label="Gender"i
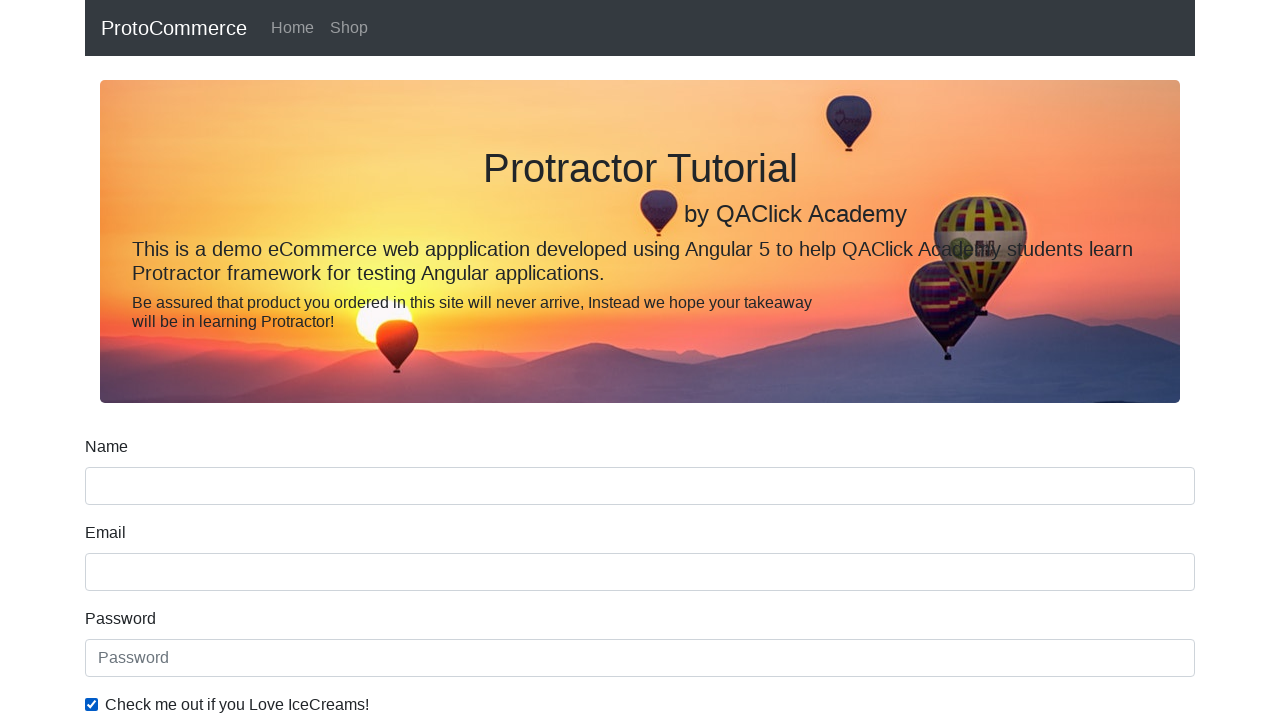

Clicked the Student radio button at (238, 360) on internal:label="Student"i
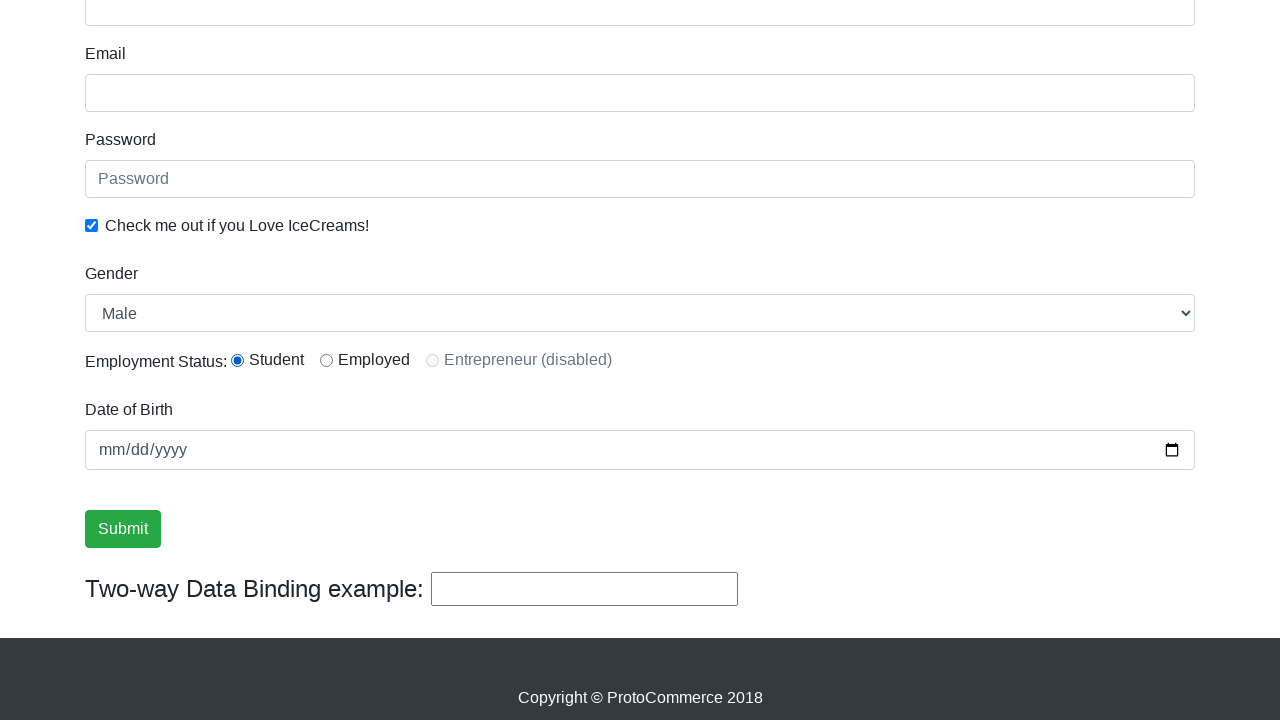

Filled password field with 'abc123' on internal:attr=[placeholder="Password"i]
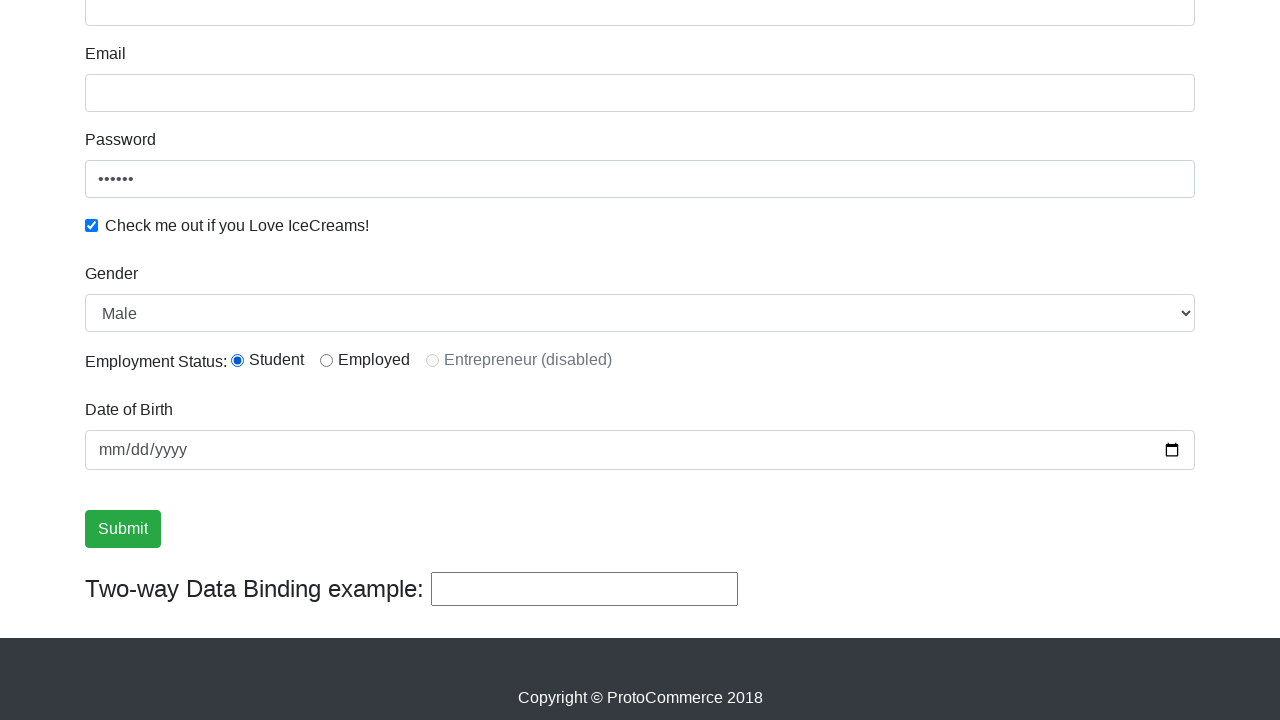

Clicked the Submit button at (123, 529) on internal:role=button[name="Submit"i]
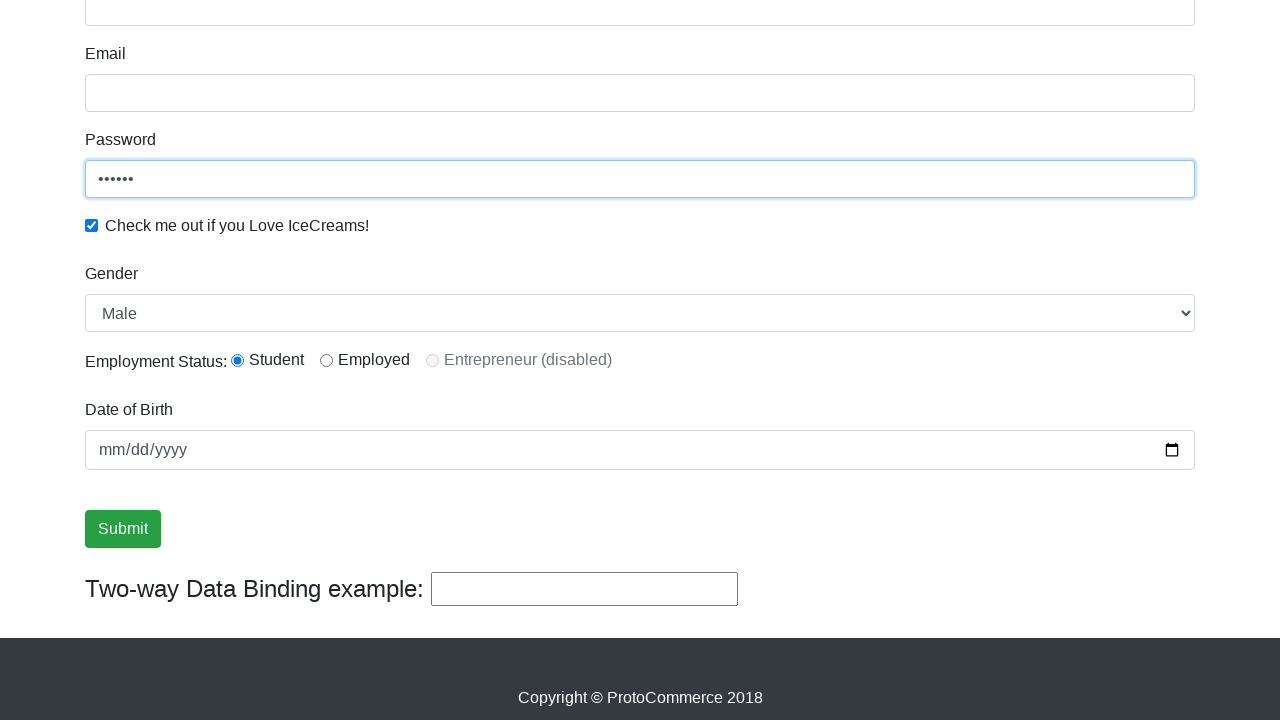

Clicked the Shop link to navigate to shop page at (349, 28) on internal:role=link[name="Shop"i]
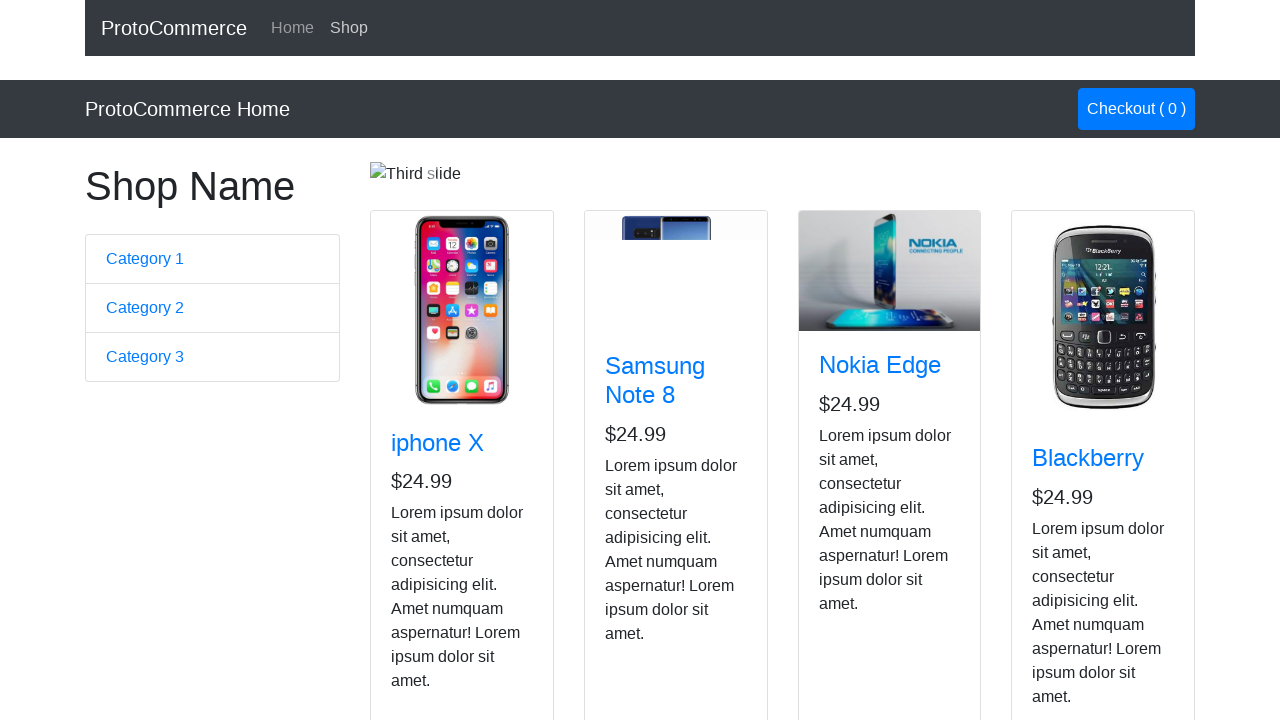

Clicked Add button on Nokia product card at (854, 528) on app-card >> internal:has-text="Nokia"i >> internal:role=button
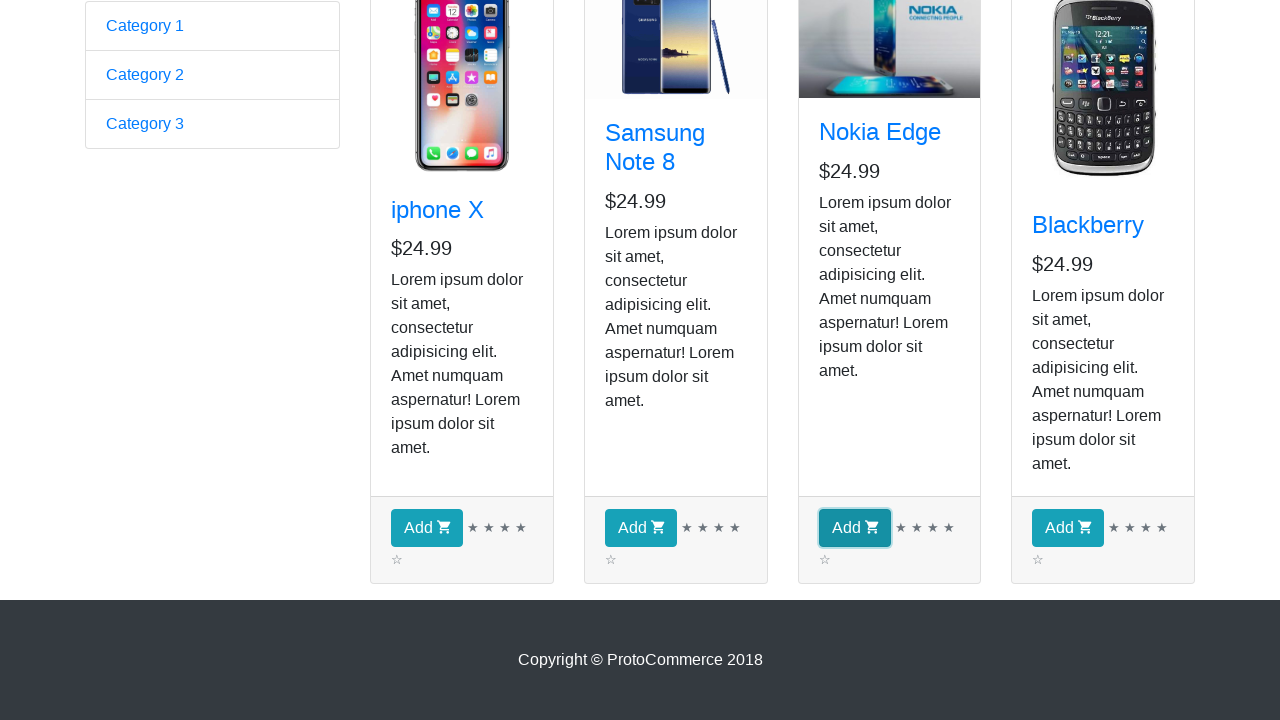

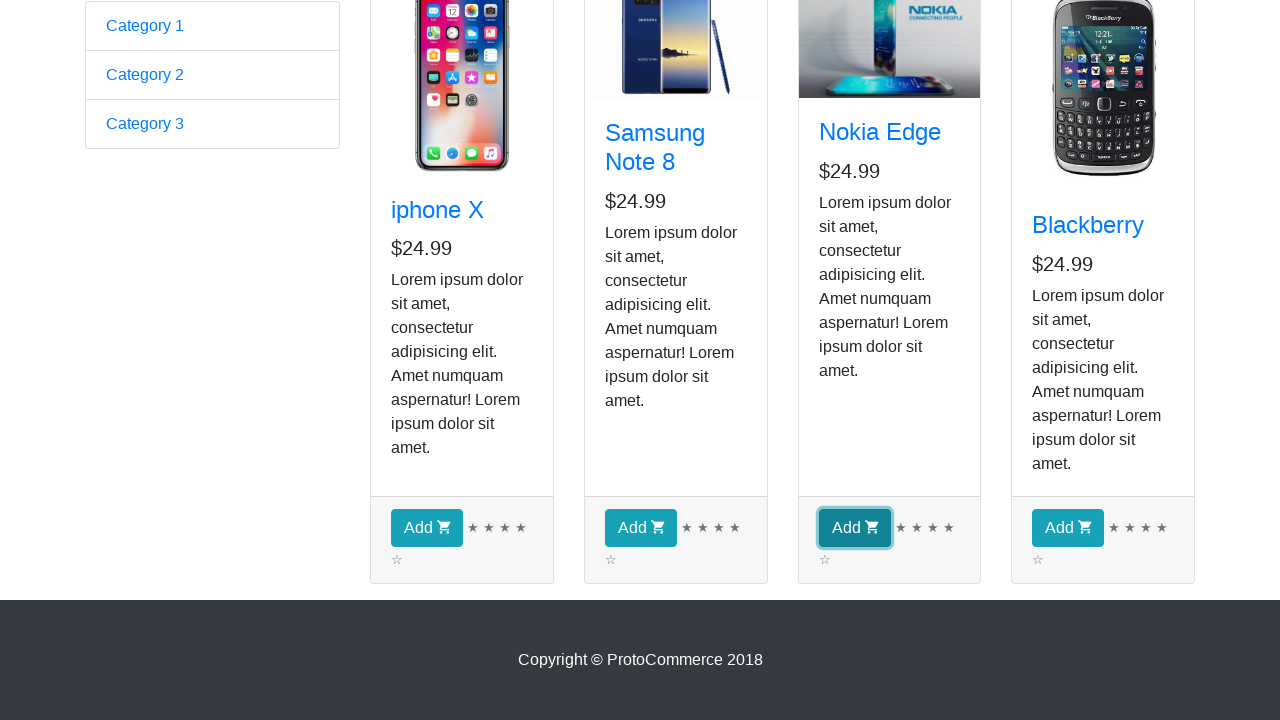